Tests that hovering over user profile images and clicking the "View profile" link navigates to the correct user profile URL for each image.

Starting URL: https://the-internet.herokuapp.com/hovers

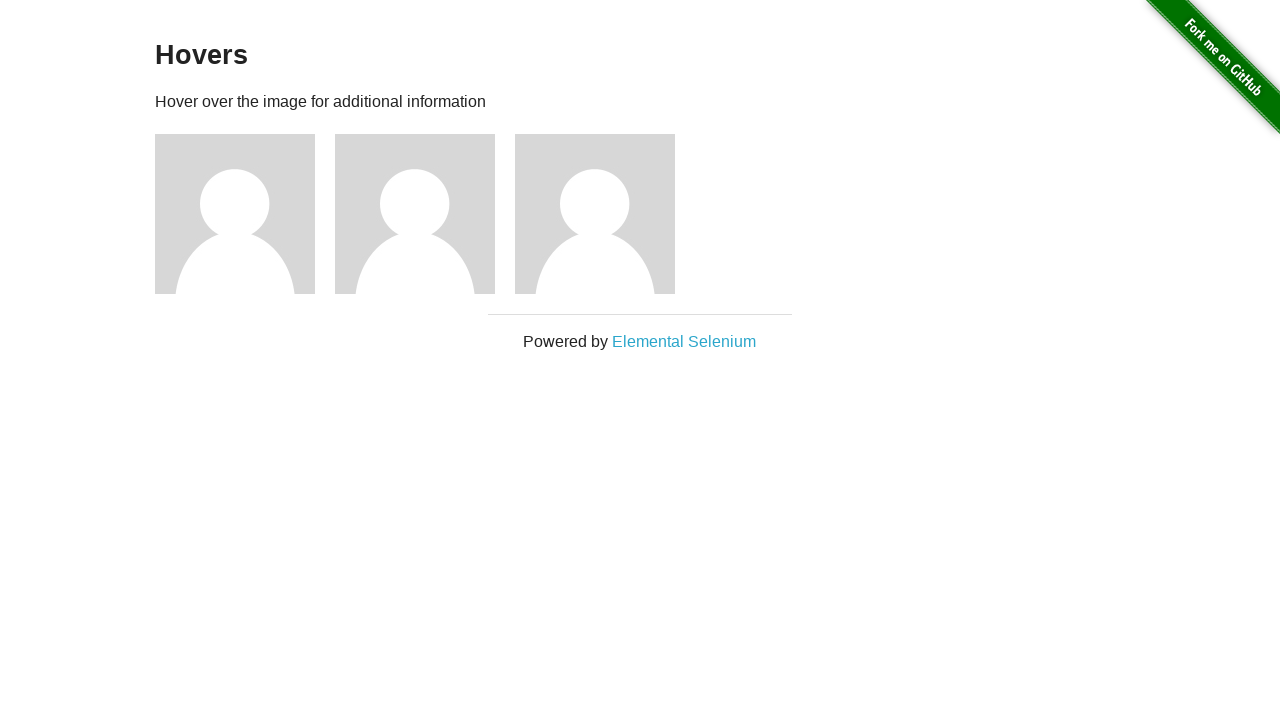

Located all figure elements containing user profile images
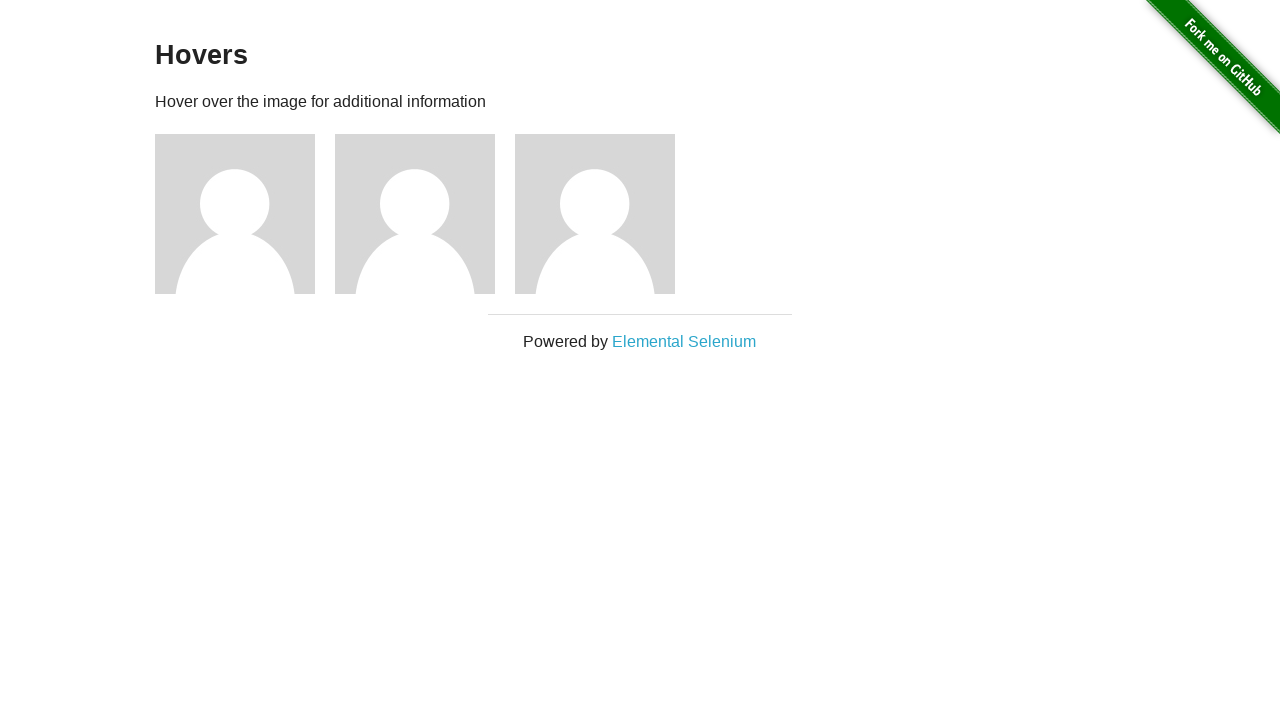

Hovered over first user profile image at (245, 214) on .figure >> nth=0
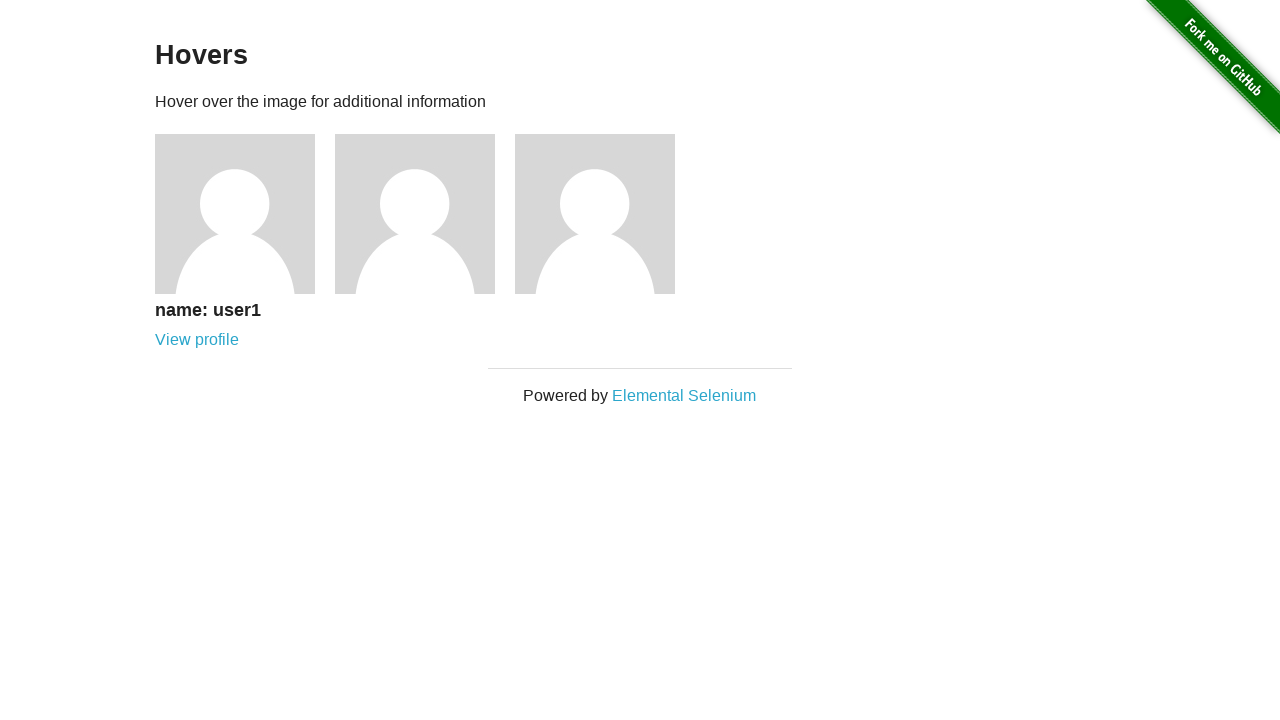

Waited for 'View profile' link to appear for first image
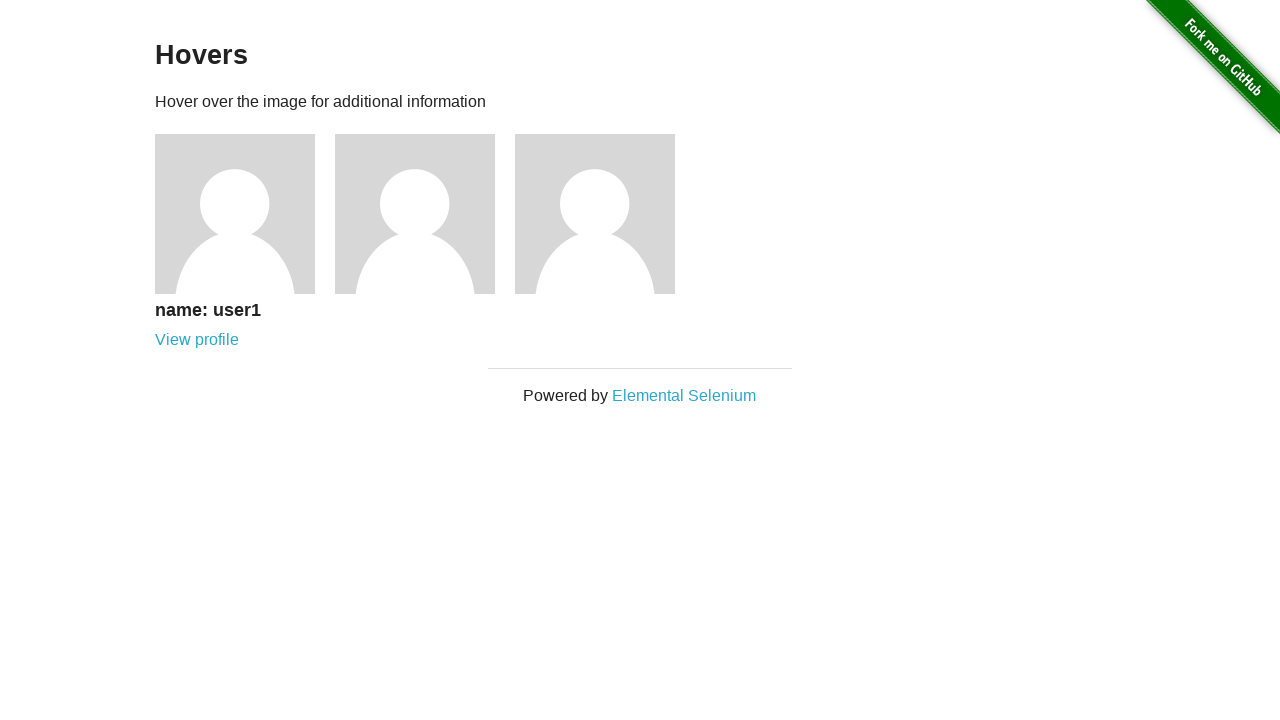

Clicked 'View profile' link for first user at (197, 340) on .figure:nth-child(3) .figcaption a
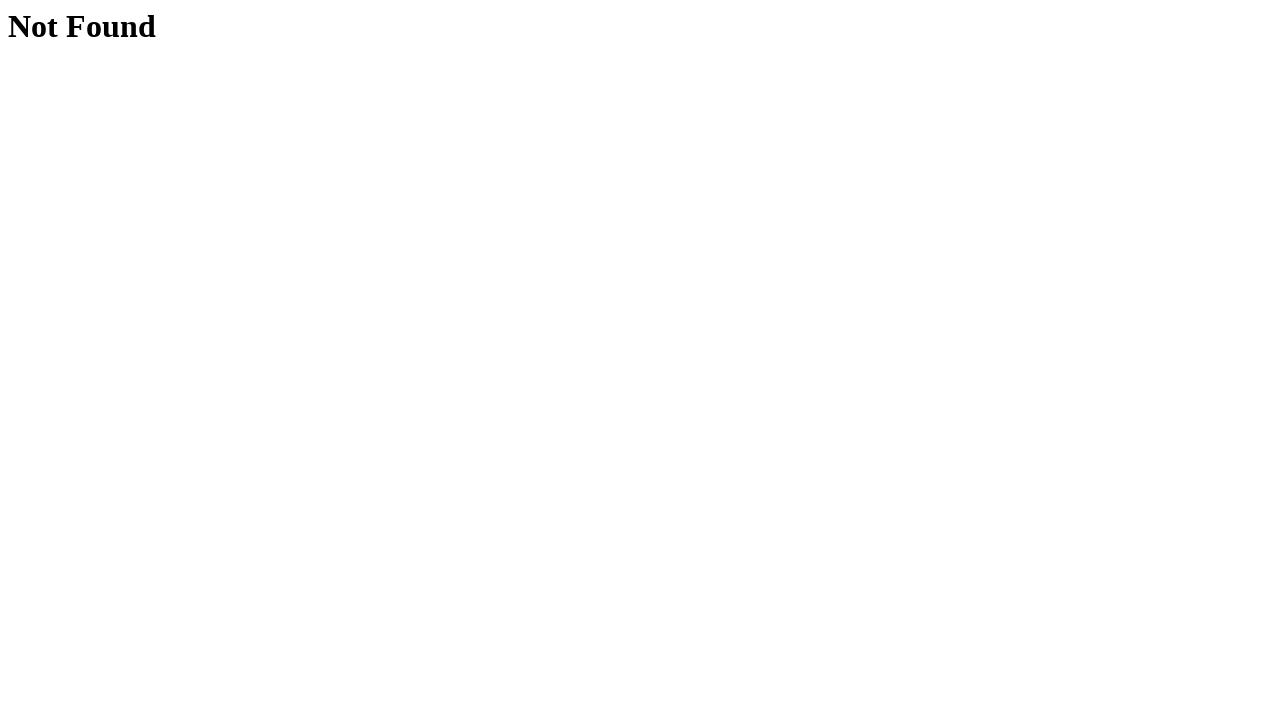

Verified navigation to user 1 profile URL
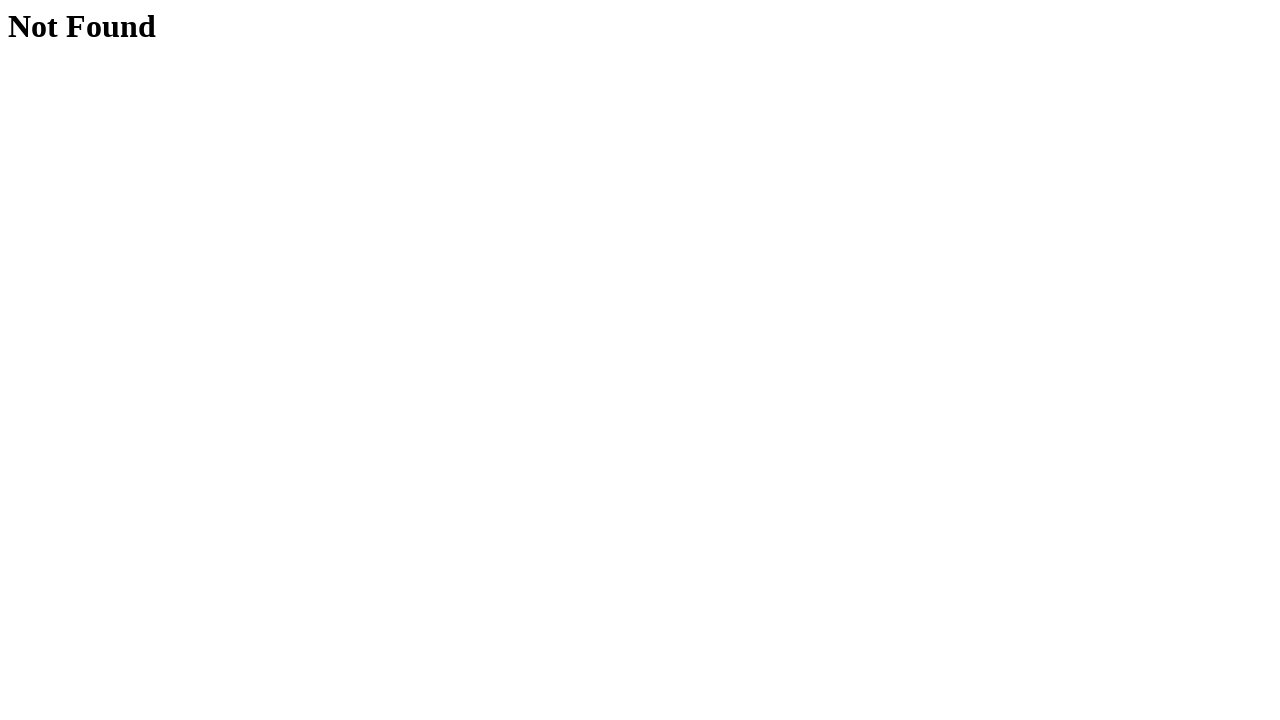

Navigated back to hovers page
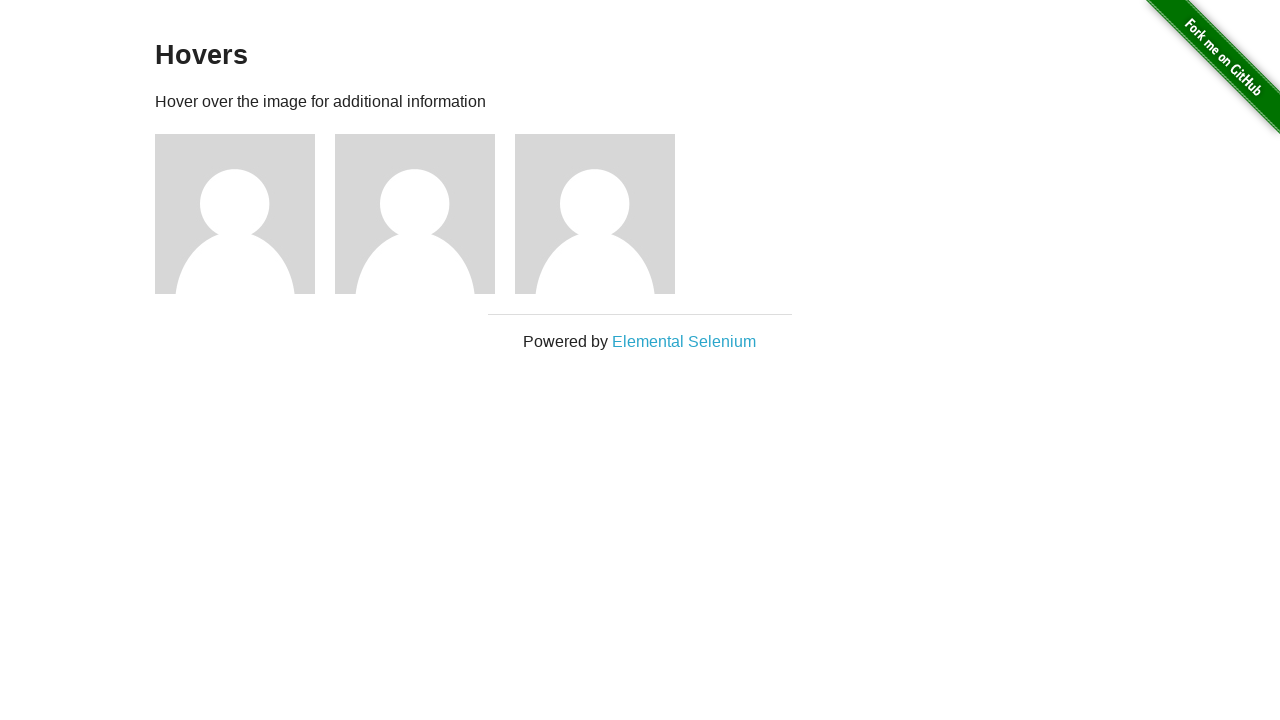

Hovered over second user profile image at (425, 214) on .figure >> nth=1
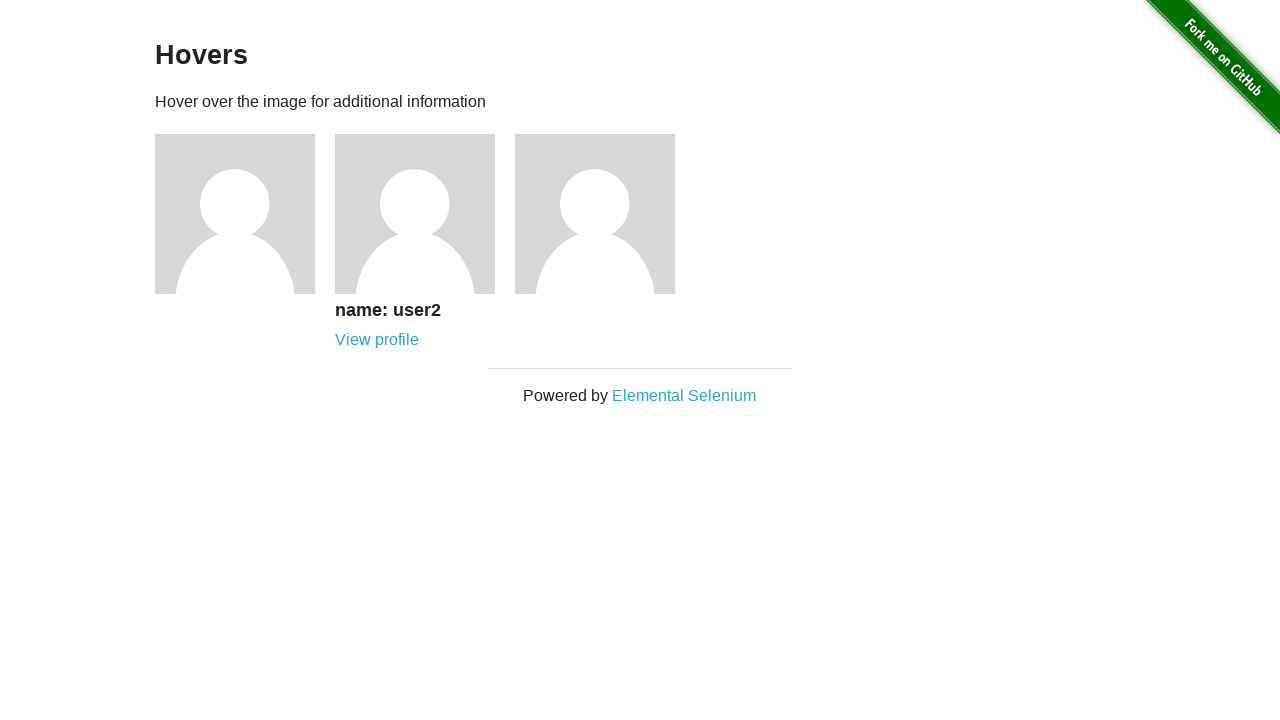

Waited for 'View profile' link to appear for second image
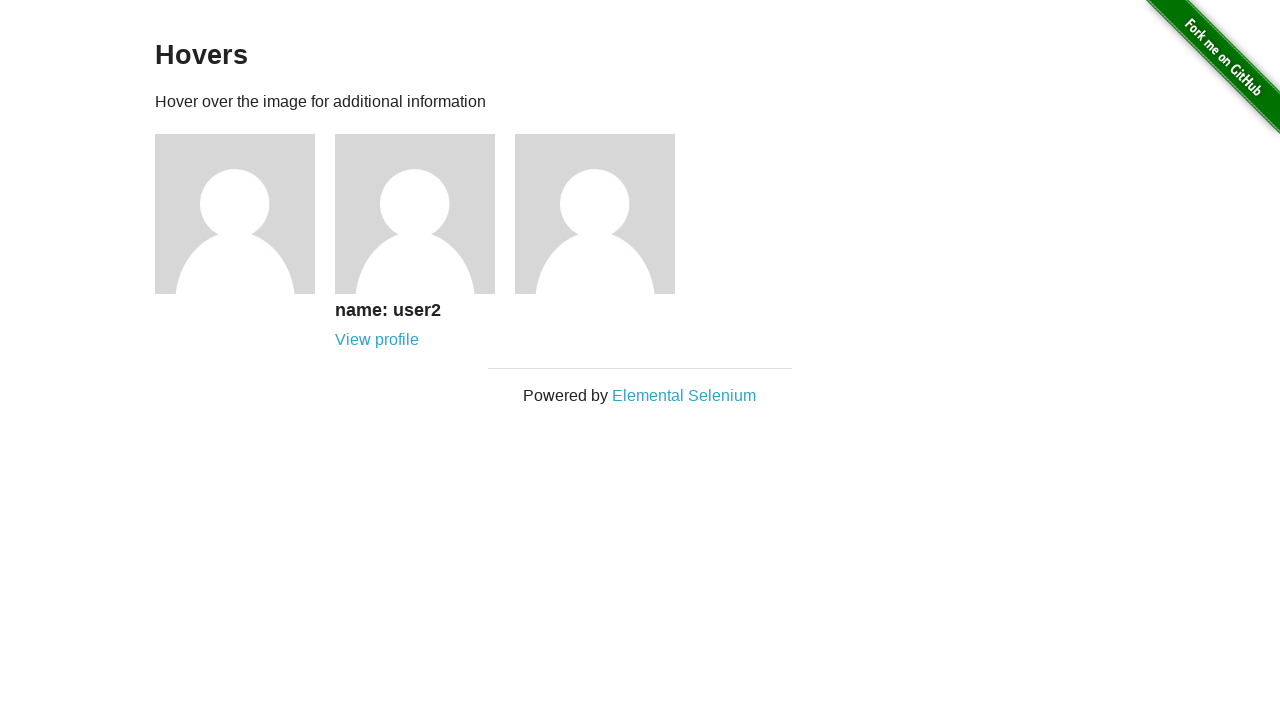

Clicked 'View profile' link for second user at (377, 340) on .figure:nth-child(4) .figcaption a
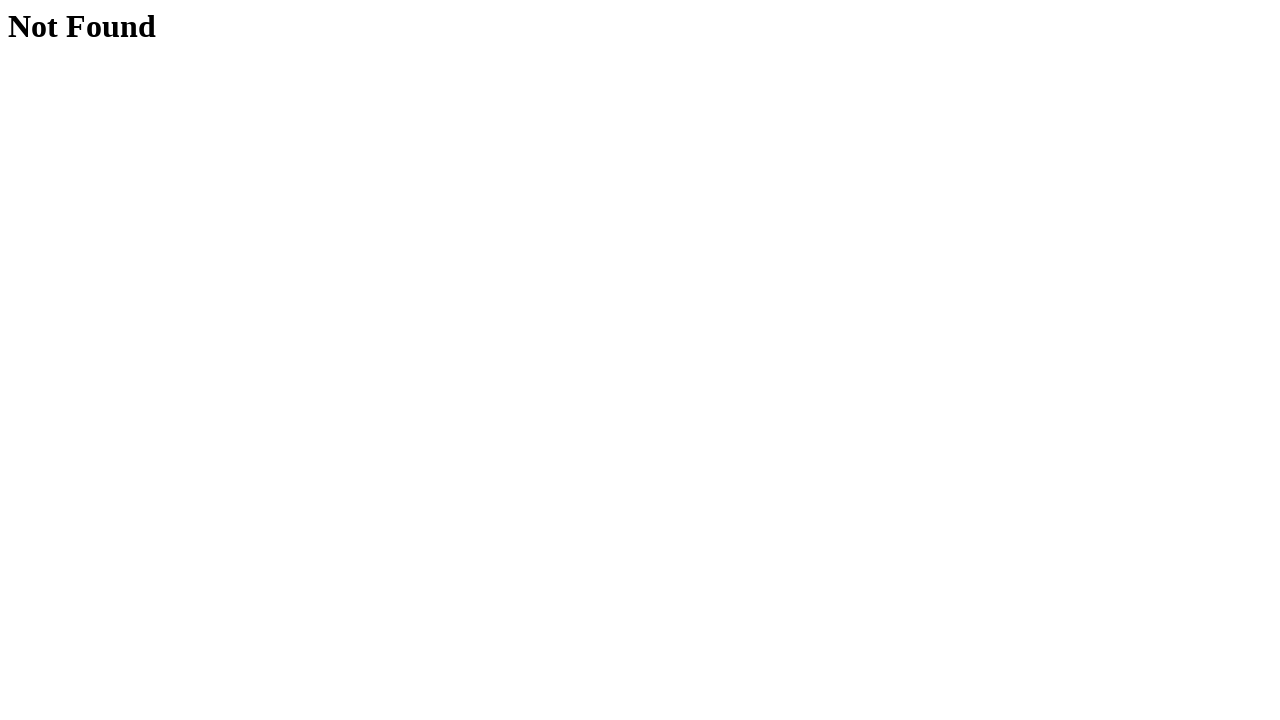

Verified navigation to user 2 profile URL
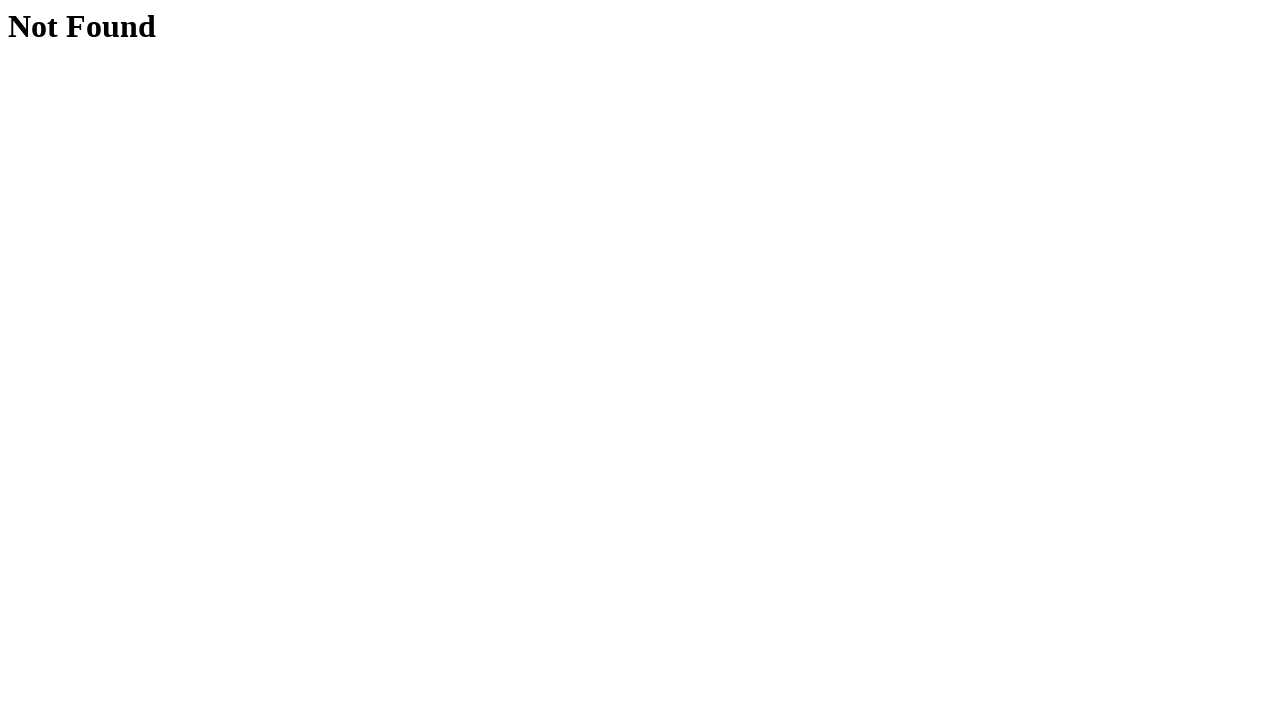

Navigated back to hovers page
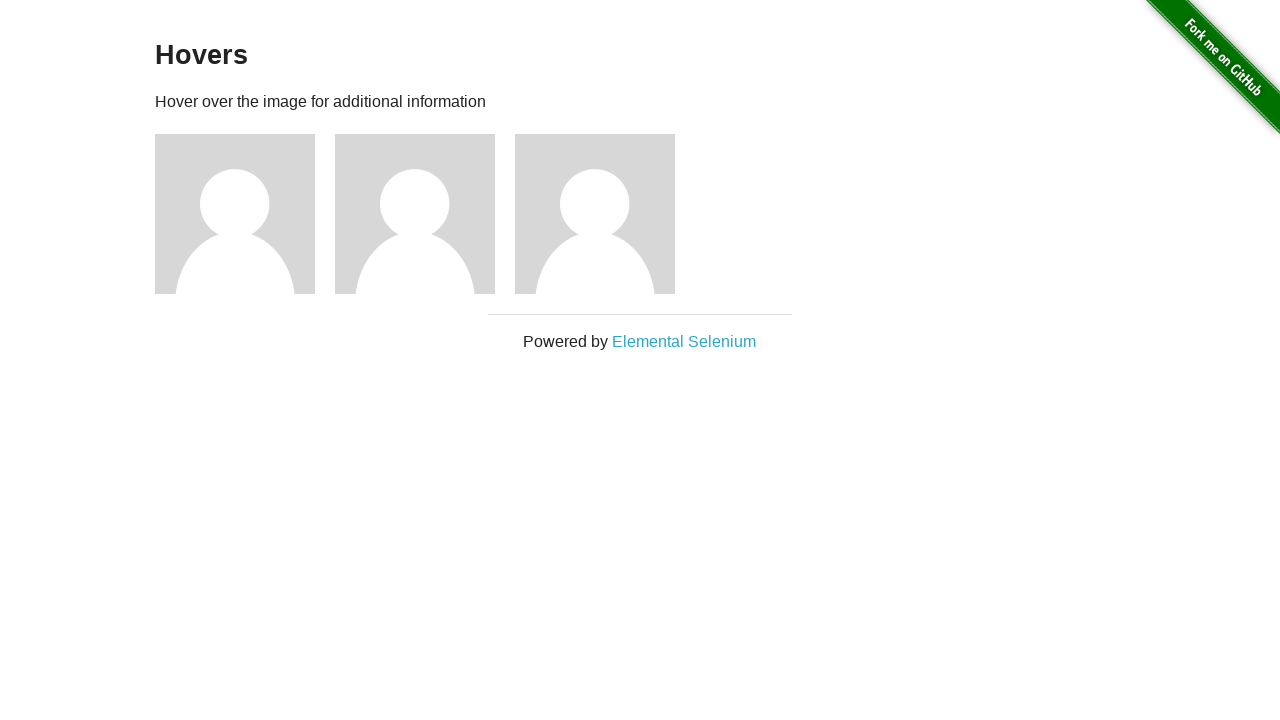

Hovered over third user profile image at (605, 214) on .figure >> nth=2
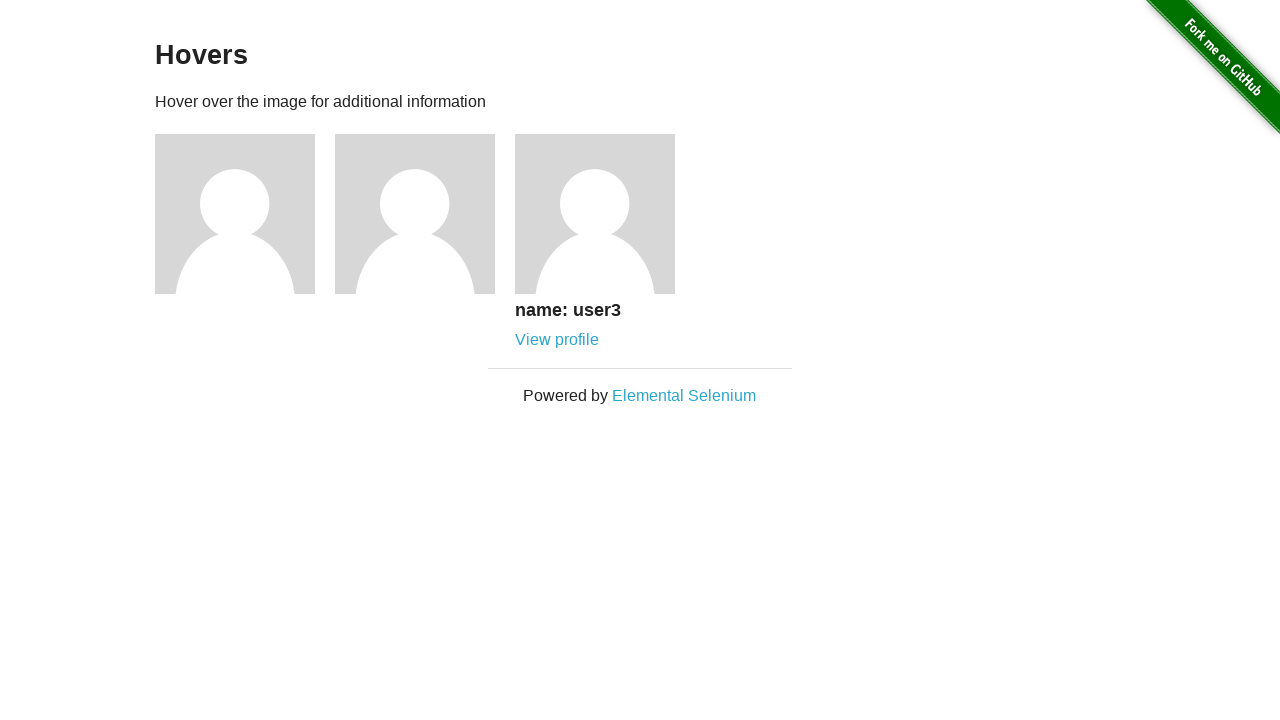

Waited for 'View profile' link to appear for third image
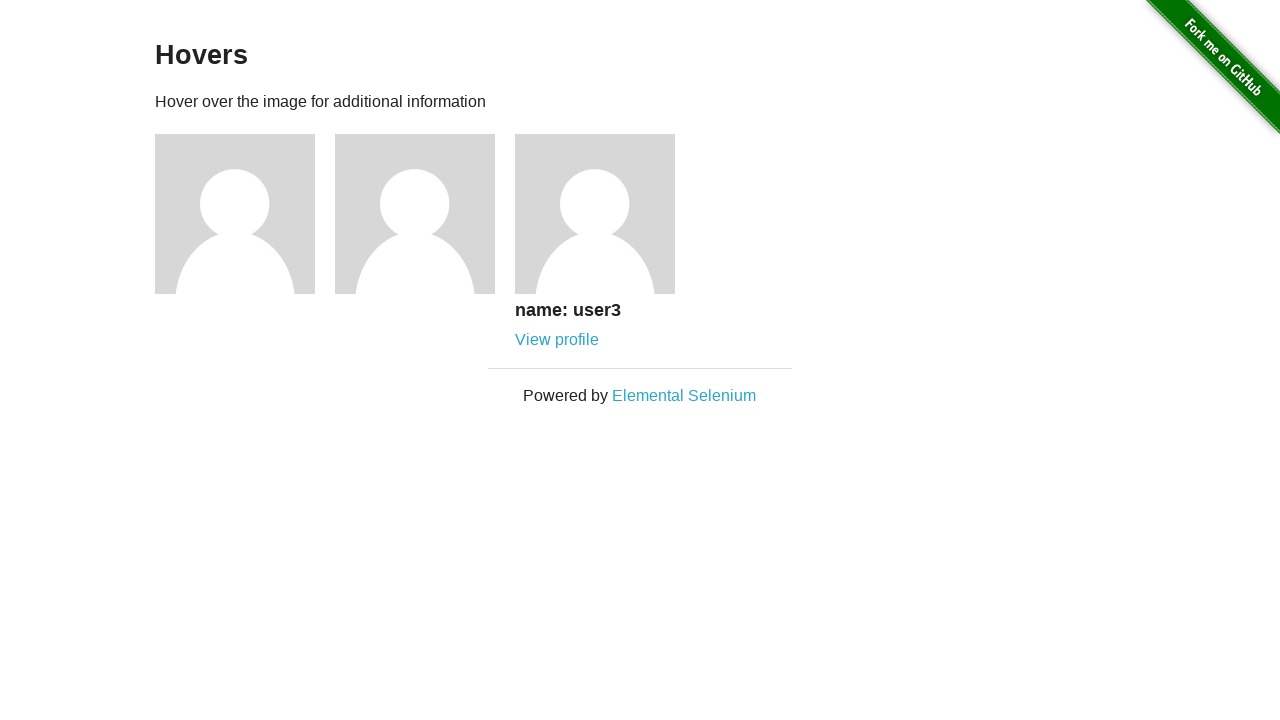

Clicked 'View profile' link for third user at (557, 340) on .figure:nth-child(5) .figcaption a
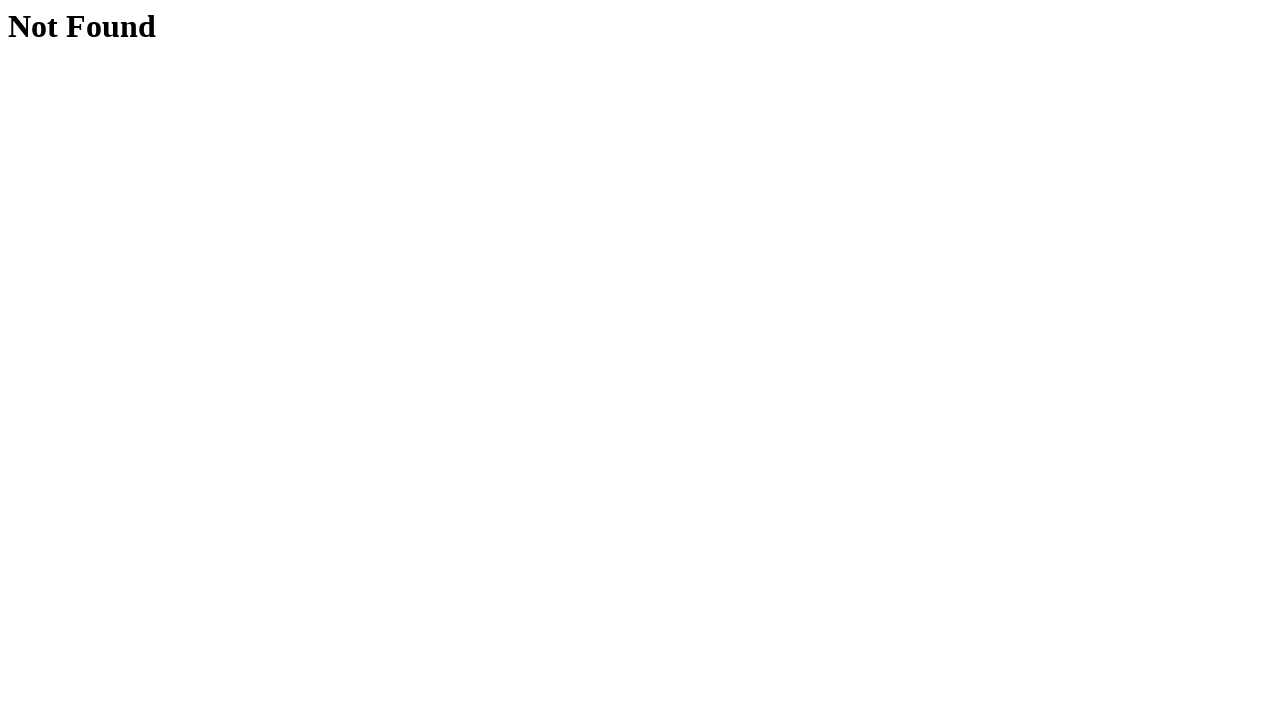

Verified navigation to user 3 profile URL
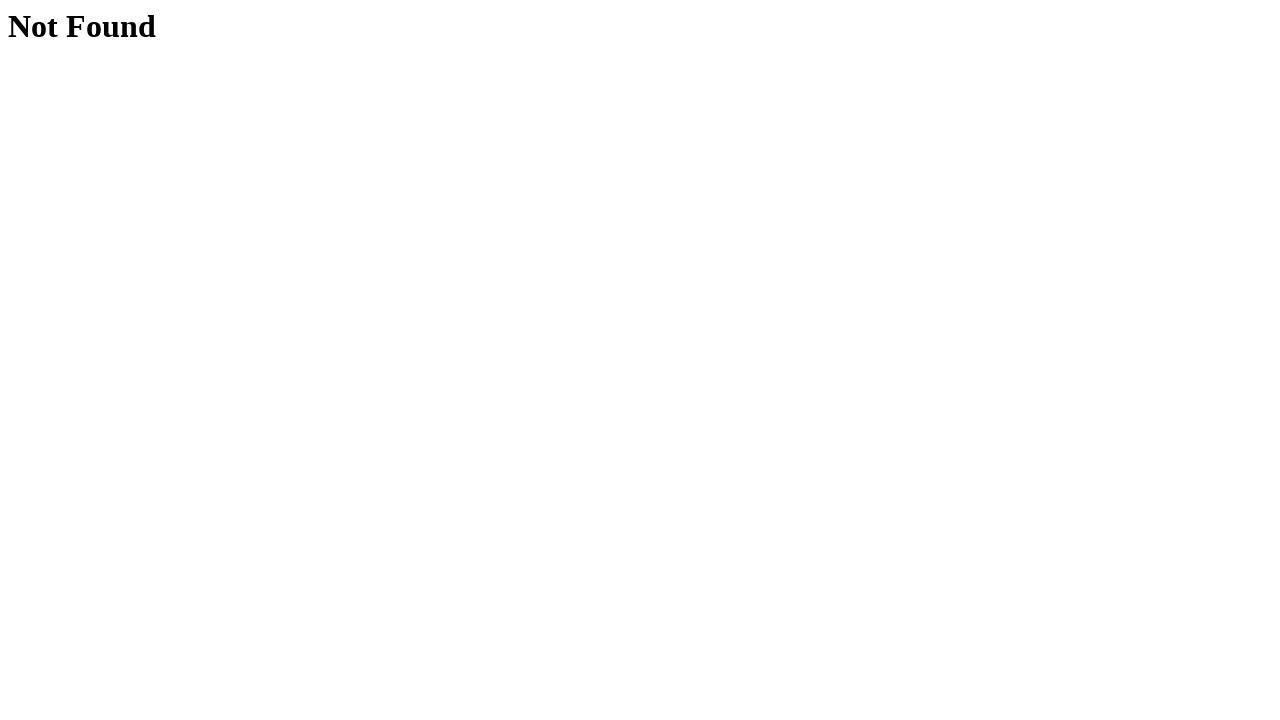

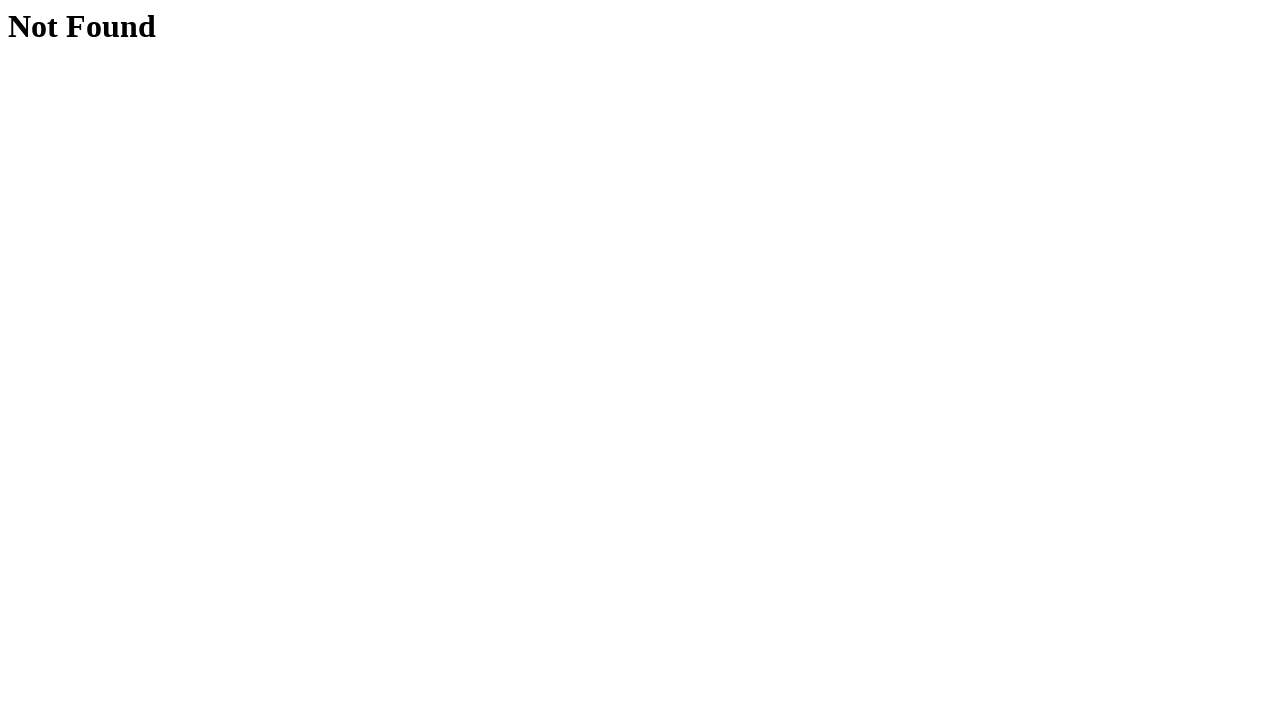